Tests working with multiple browser windows by storing the original window handle, clicking a link to open a new window, finding the new window handle by comparison, and switching between windows to verify titles.

Starting URL: https://the-internet.herokuapp.com/windows

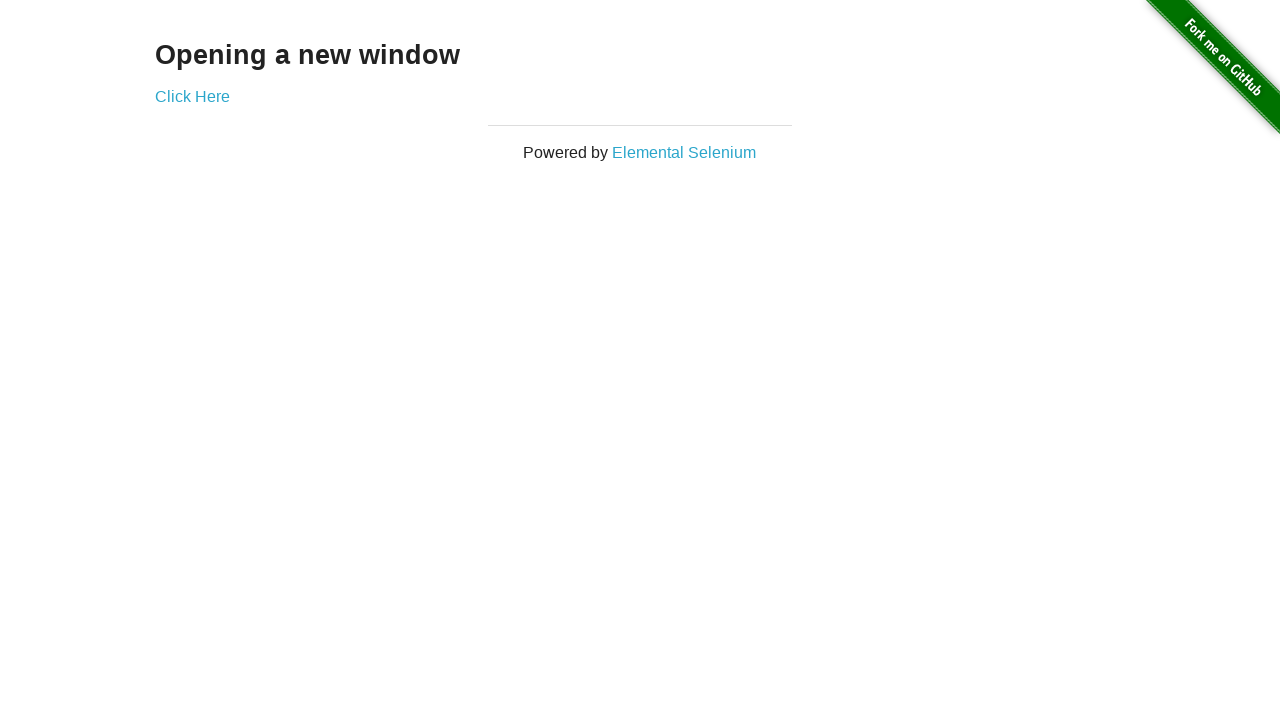

Clicked link to open new window at (192, 96) on .example a
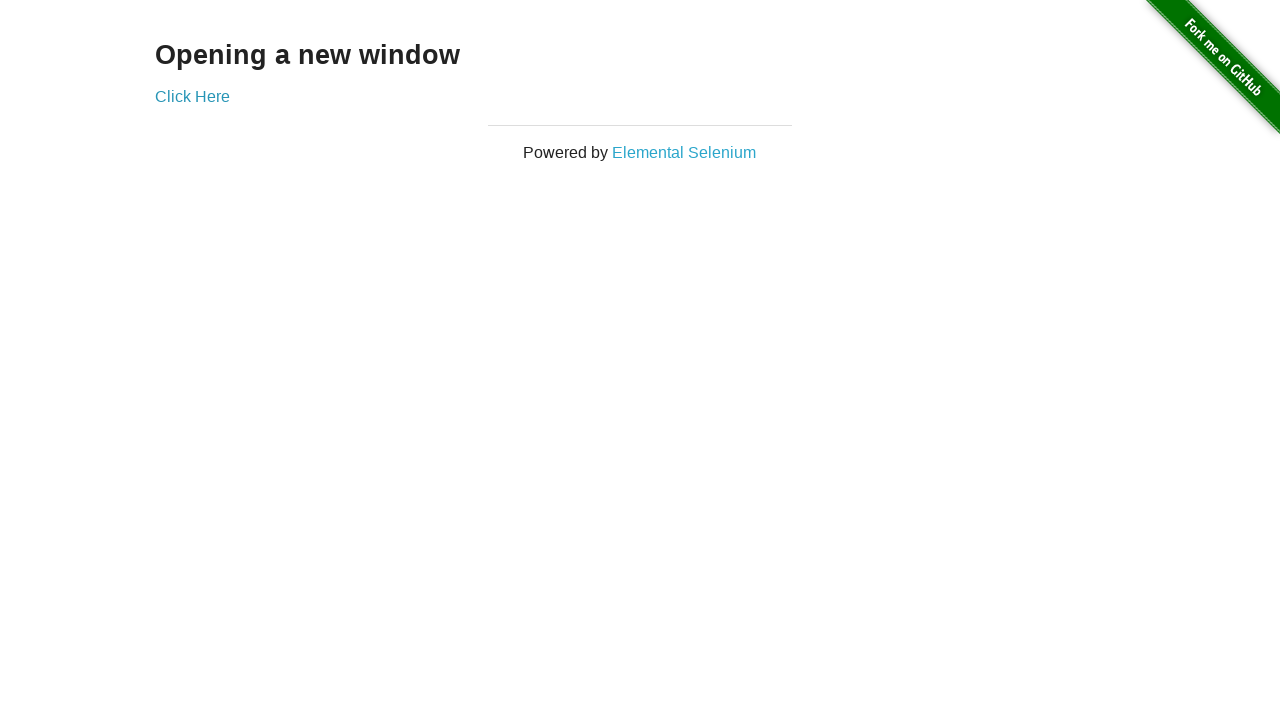

Captured new window handle
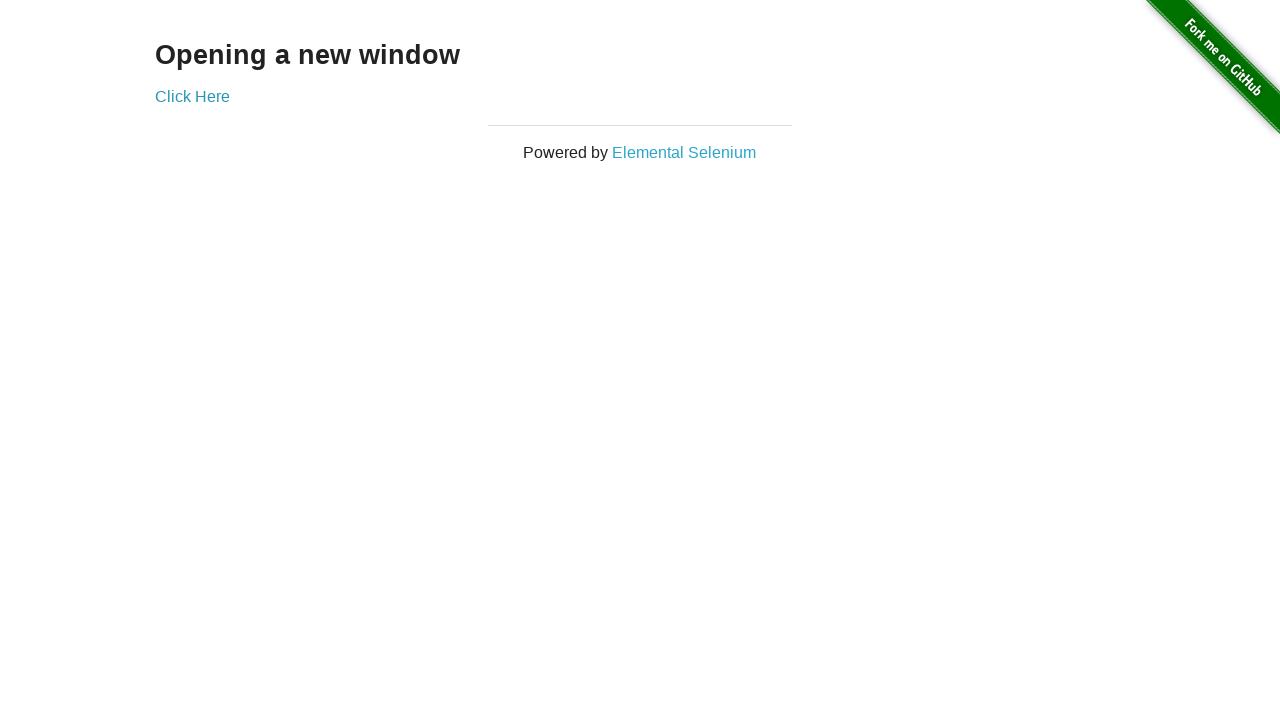

New window loaded
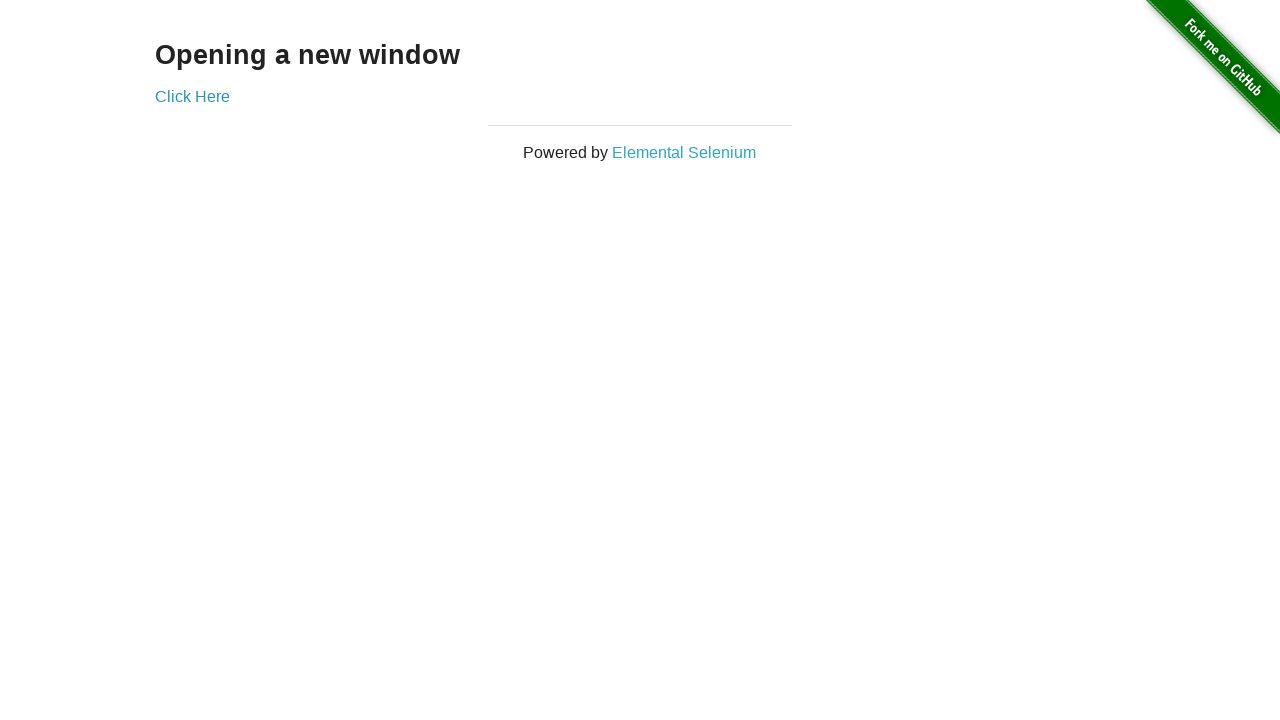

Verified original window title is 'The Internet'
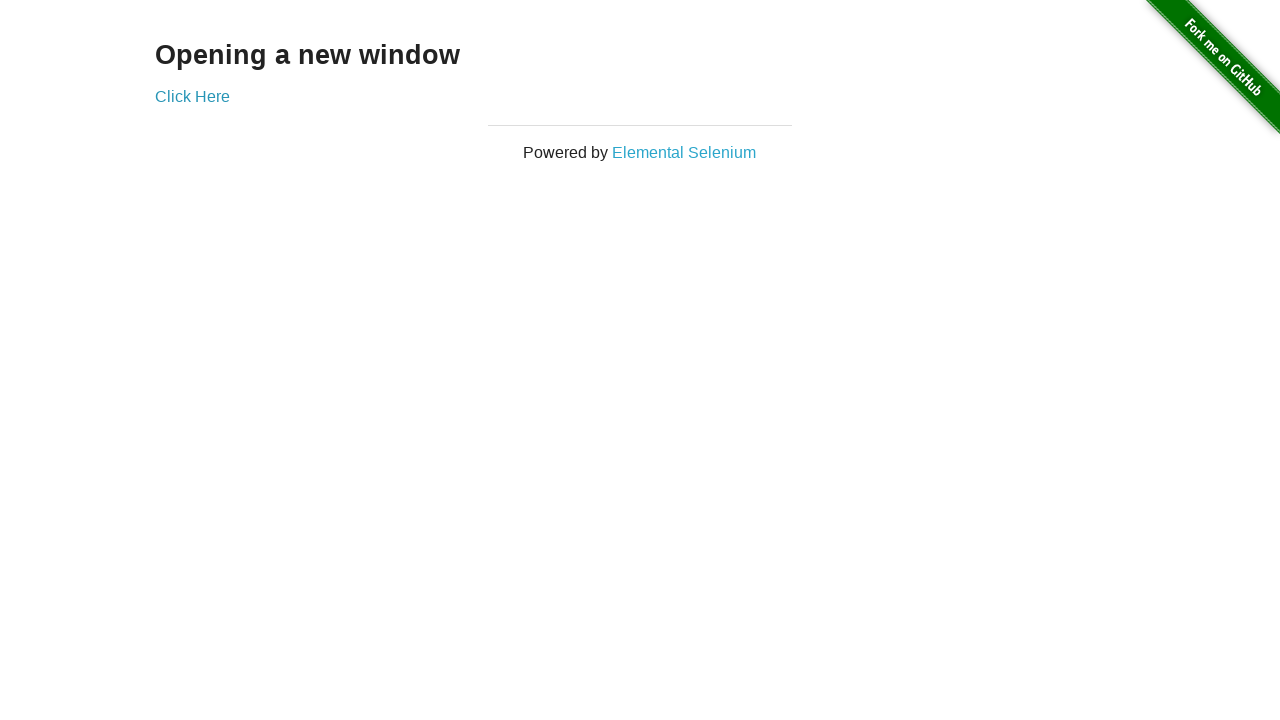

Verified new window title is 'New Window'
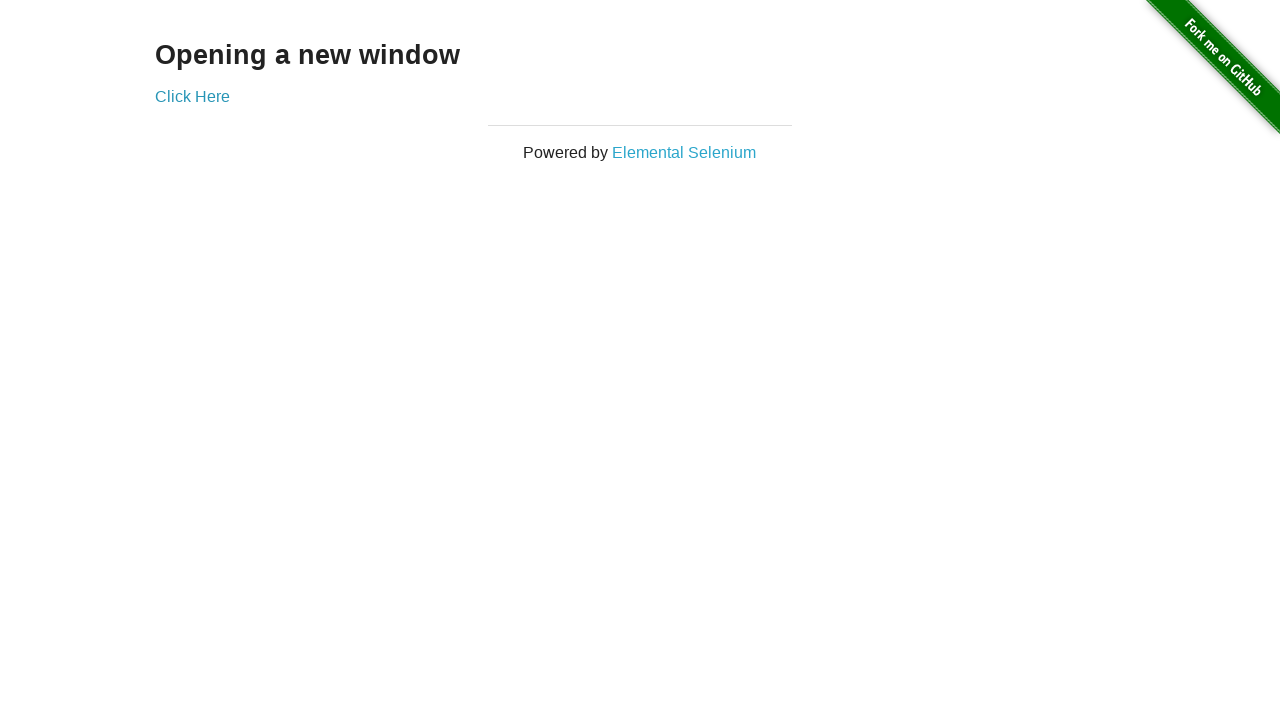

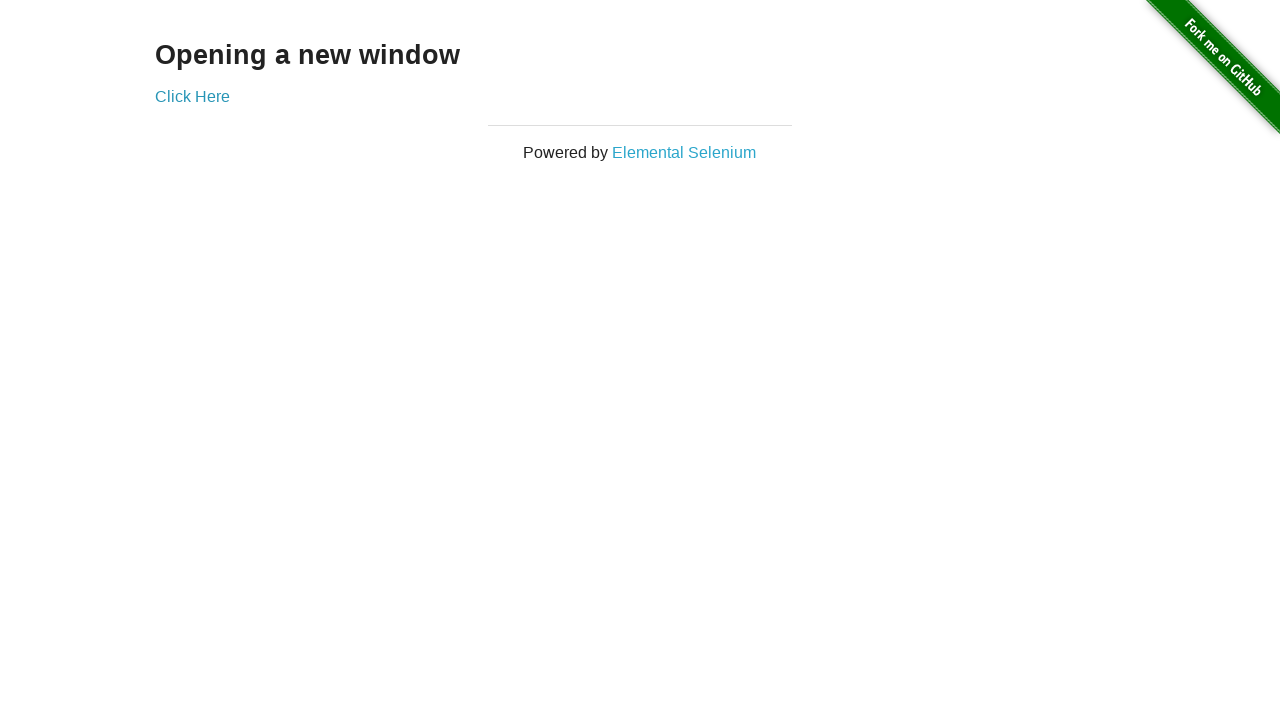